Tests alert handling functionality by triggering different types of JavaScript alerts and accepting them

Starting URL: https://demoqa.com/alerts

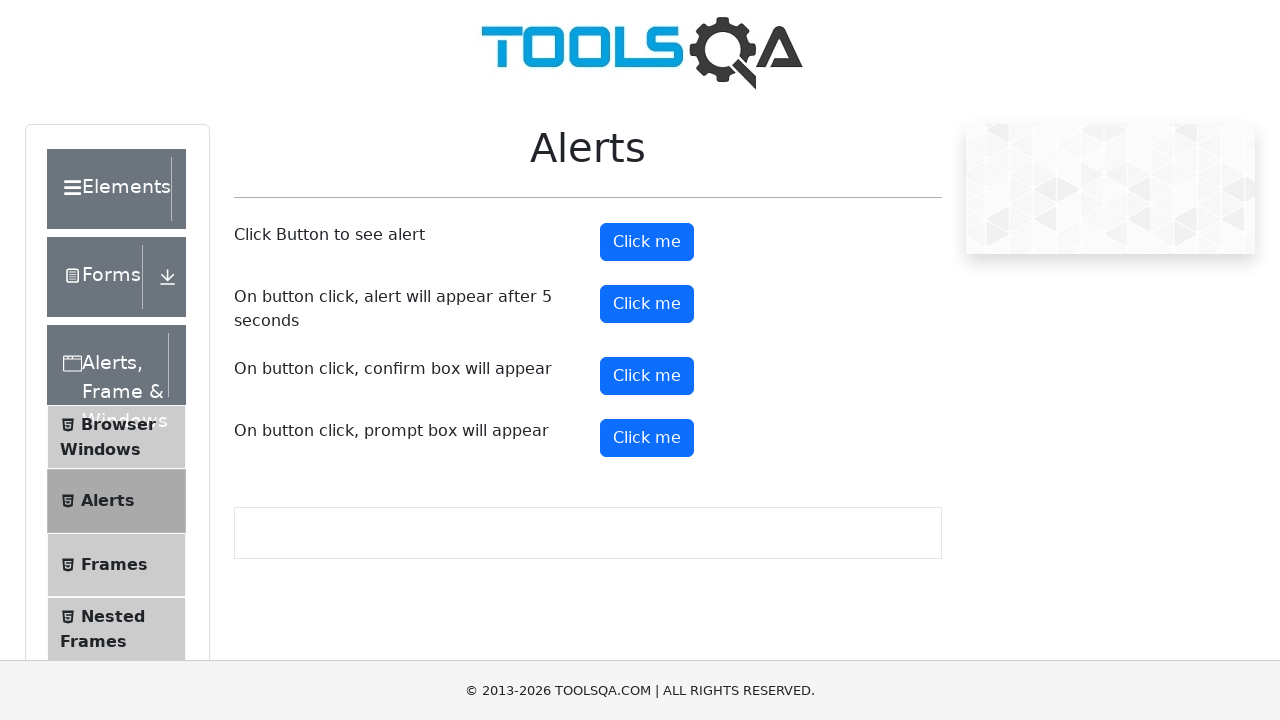

Clicked alert button to trigger first alert at (647, 242) on #alertButton
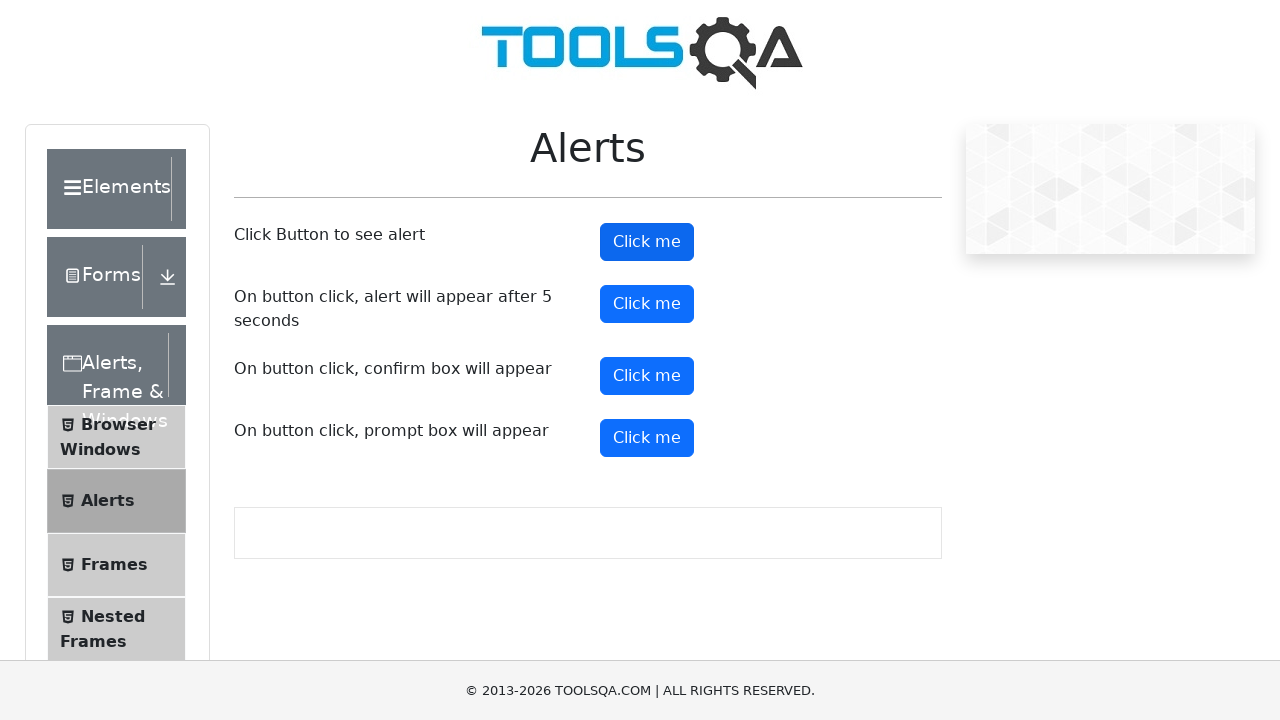

Set up dialog handler to accept all alerts
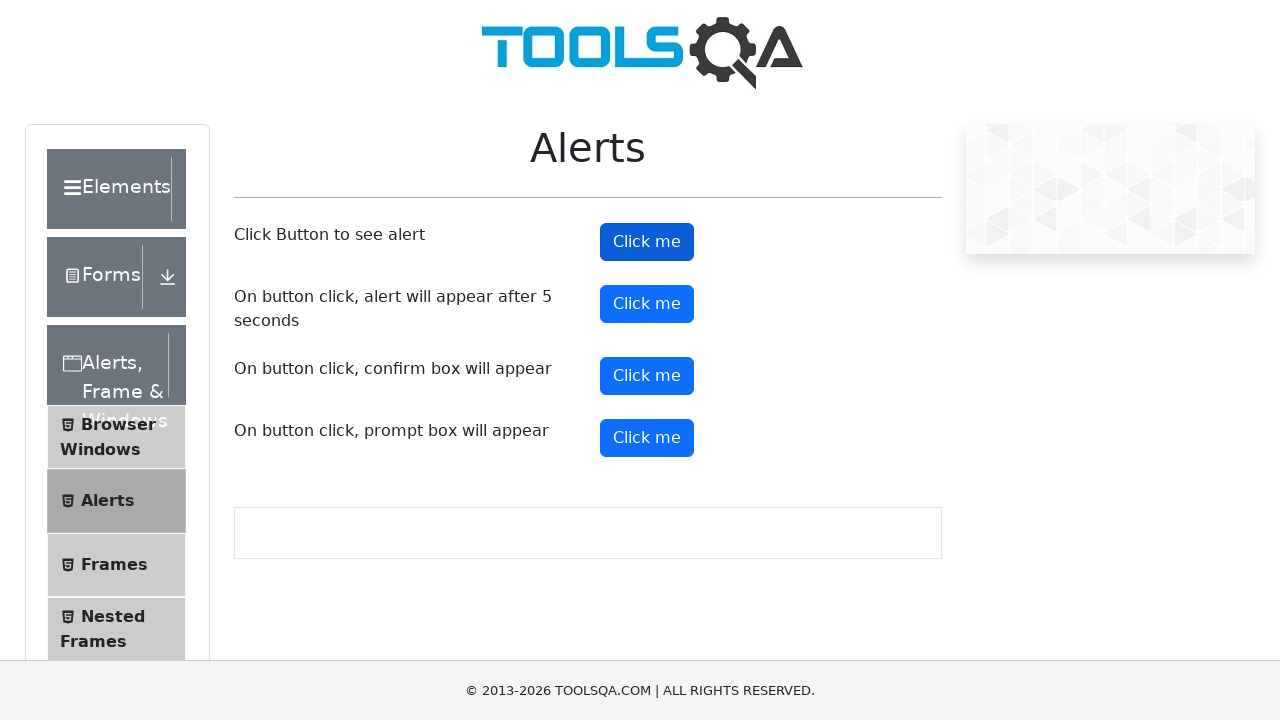

Clicked confirmation button to trigger confirmation dialog at (647, 376) on #confirmButton
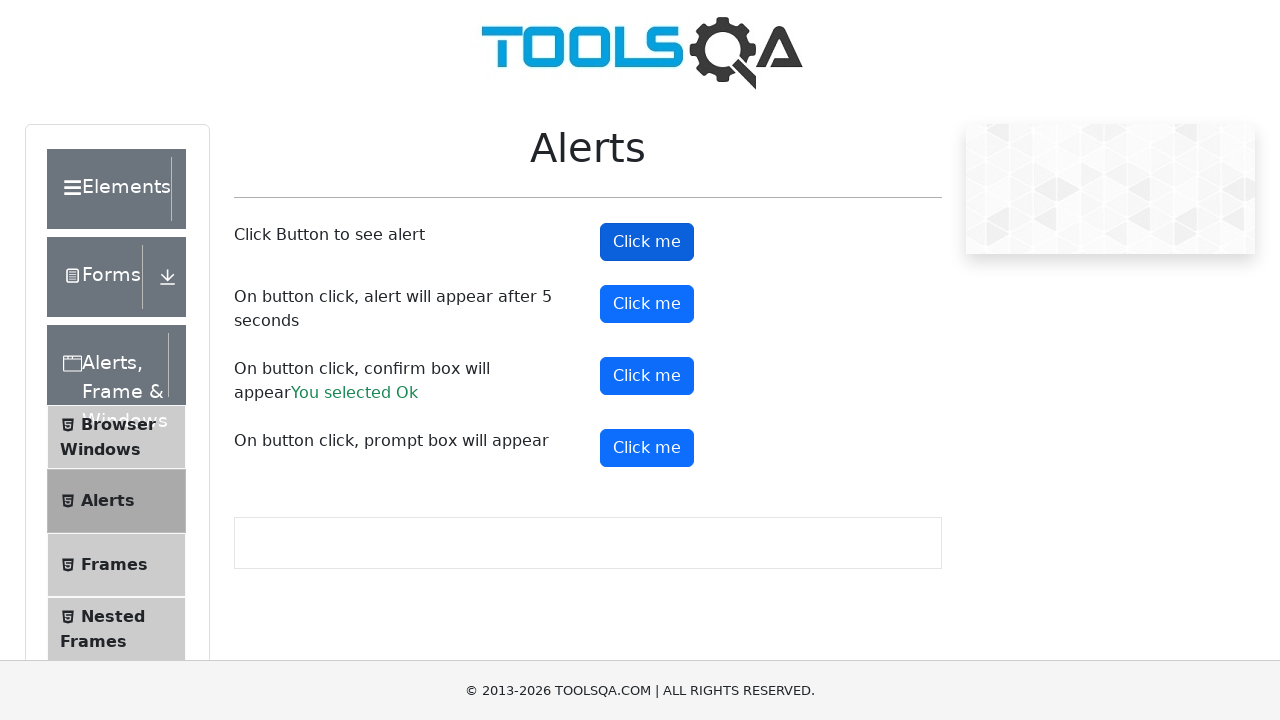

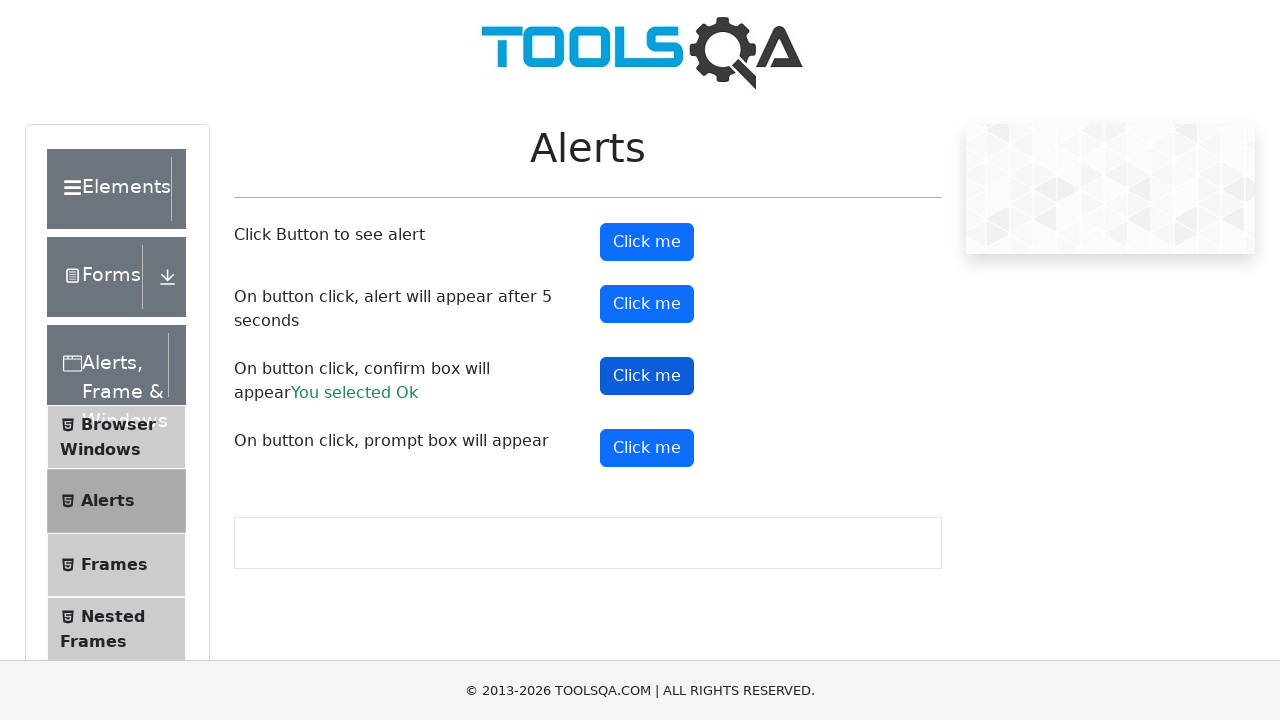